Tests synchronization features by clicking various buttons and waiting for elements to become visible or clickable

Starting URL: https://dgotlieb.github.io/Selenium/synchronization.html

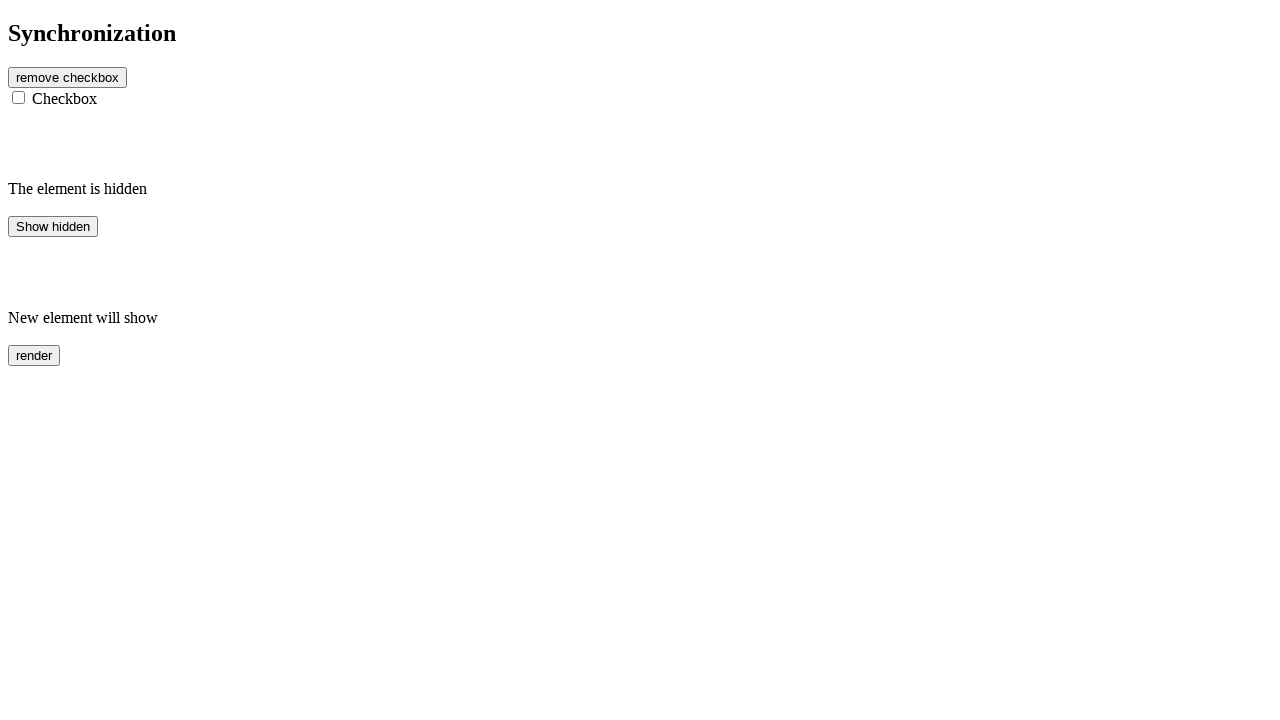

Clicked the main button at (68, 77) on #btn
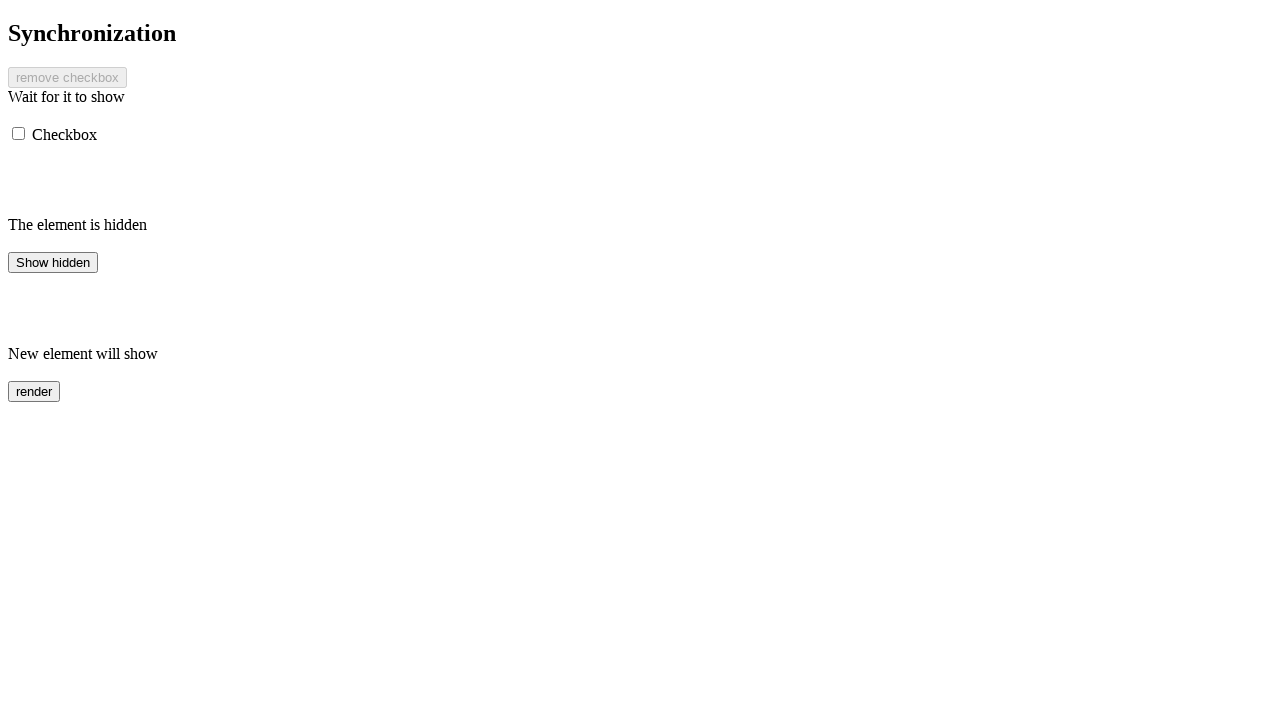

Clicked the checkbox in the form at (18, 185) on xpath=/html/body/div[2]/div/div/div/div/form/div[3]/input
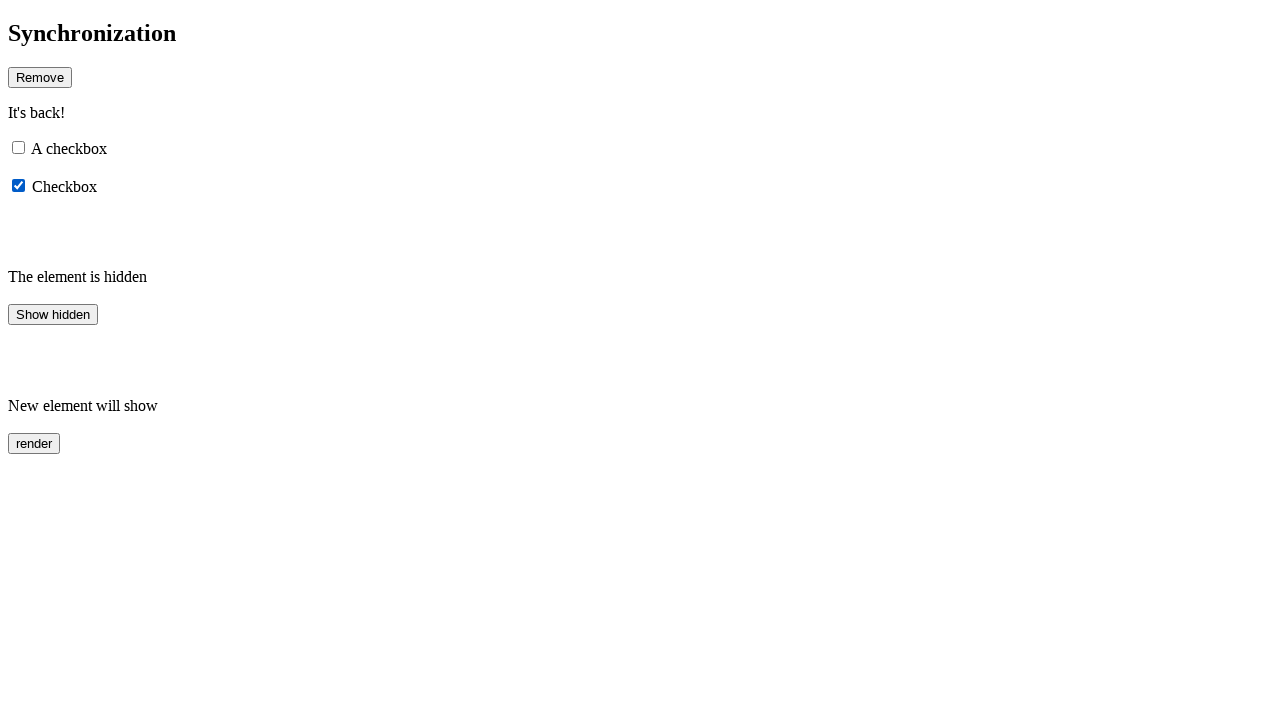

Clicked the hidden button at (53, 314) on #hidden
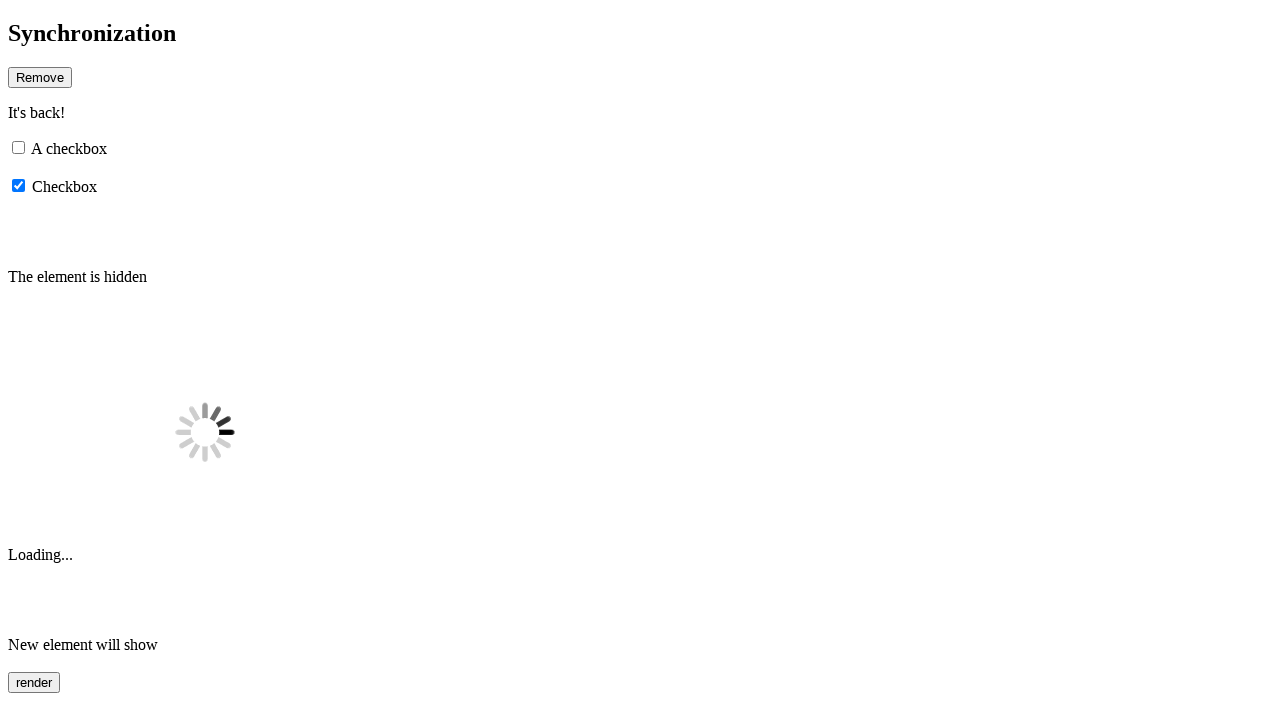

Retrieved text from first finish element
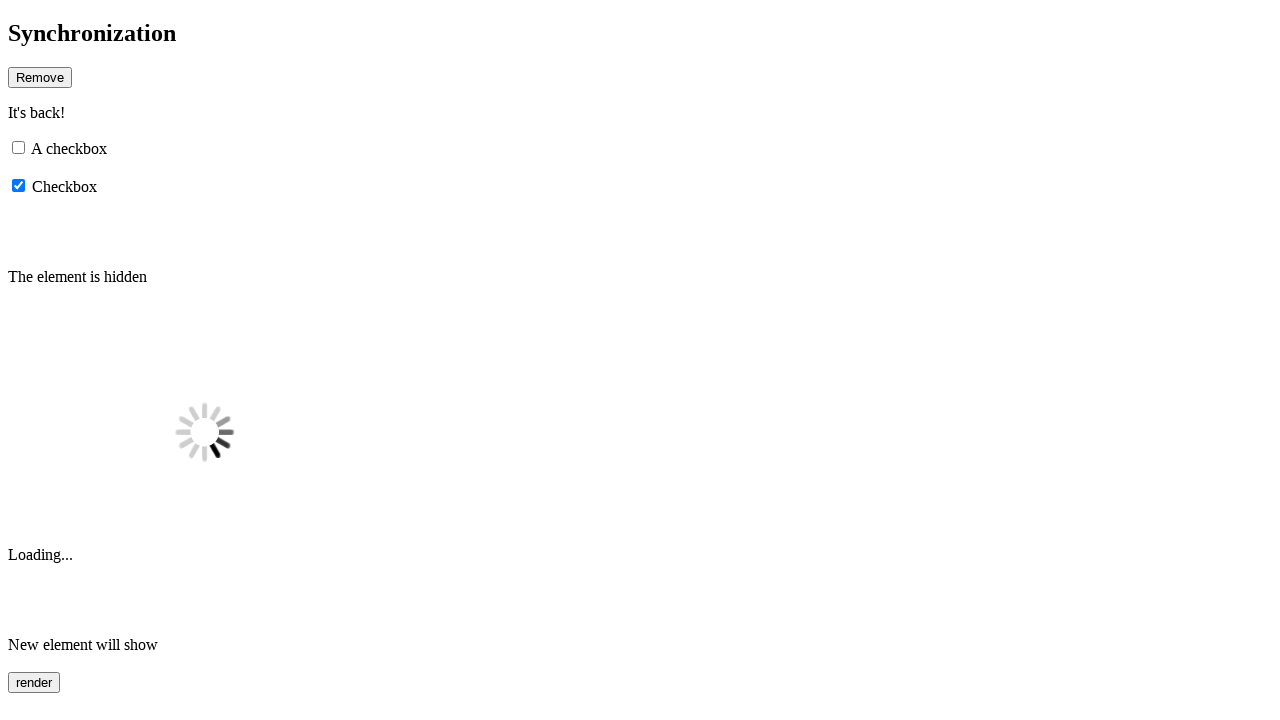

Clicked the rendered button at (34, 682) on #rendered
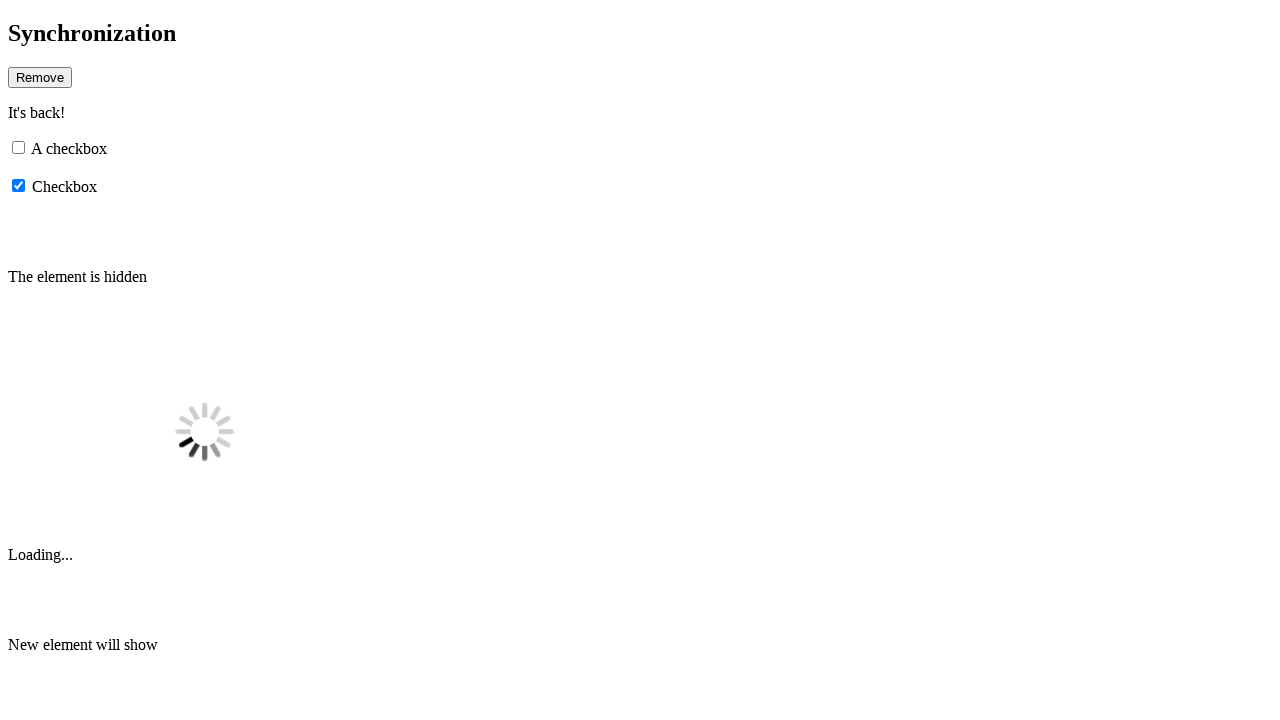

Waited for second finish element to become visible
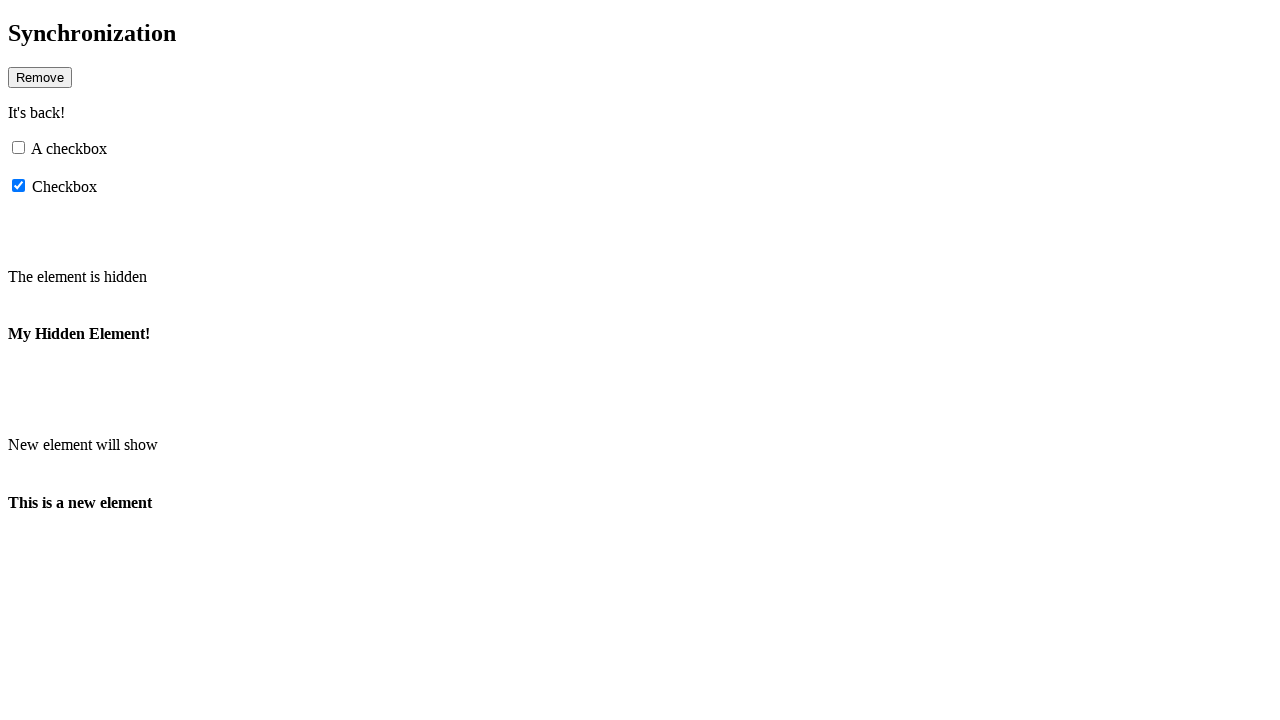

Retrieved text from second finish element
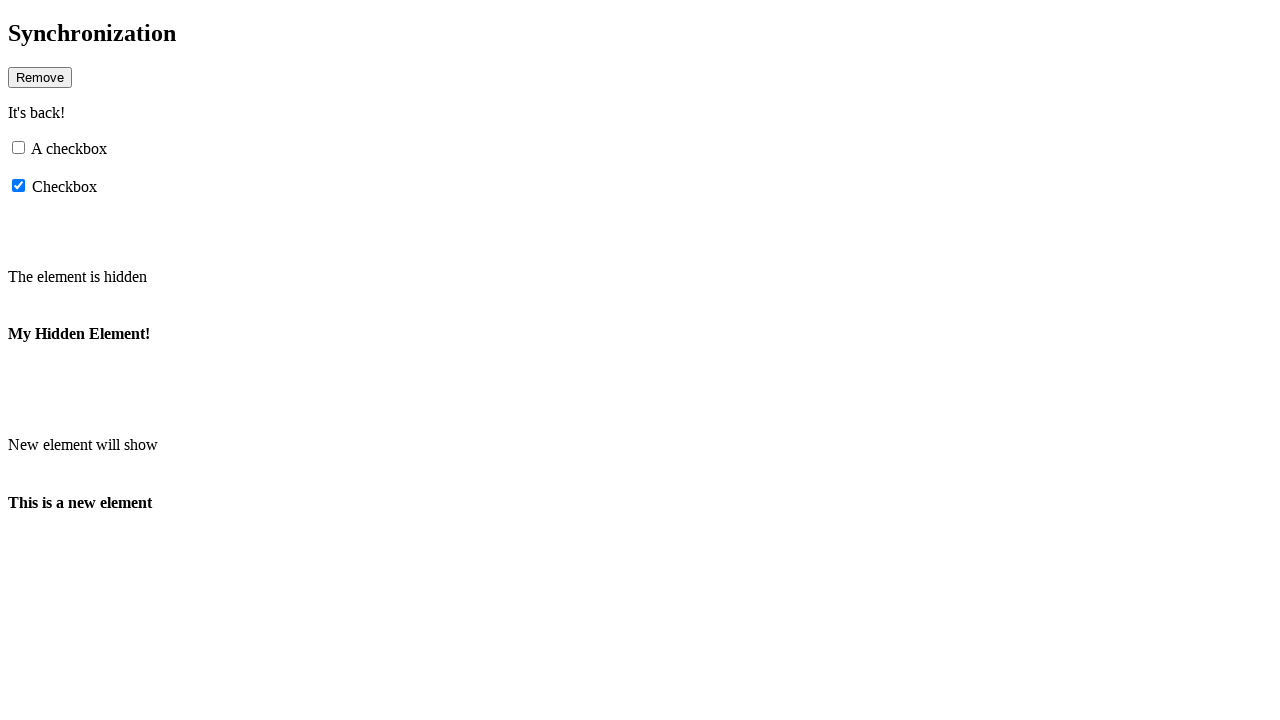

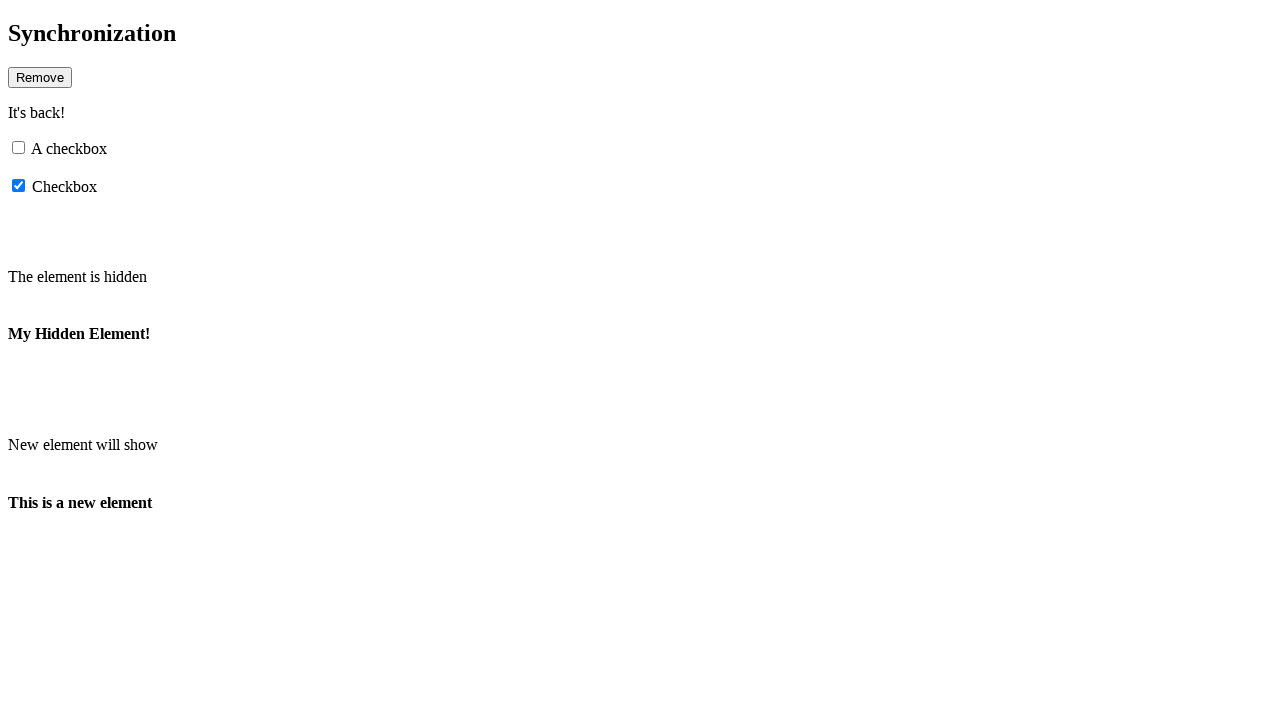